Tests link interaction on a Selenium practice page by clicking a link using partial link text matching for "Find the URL without click"

Starting URL: https://www.leafground.com/link.xhtml

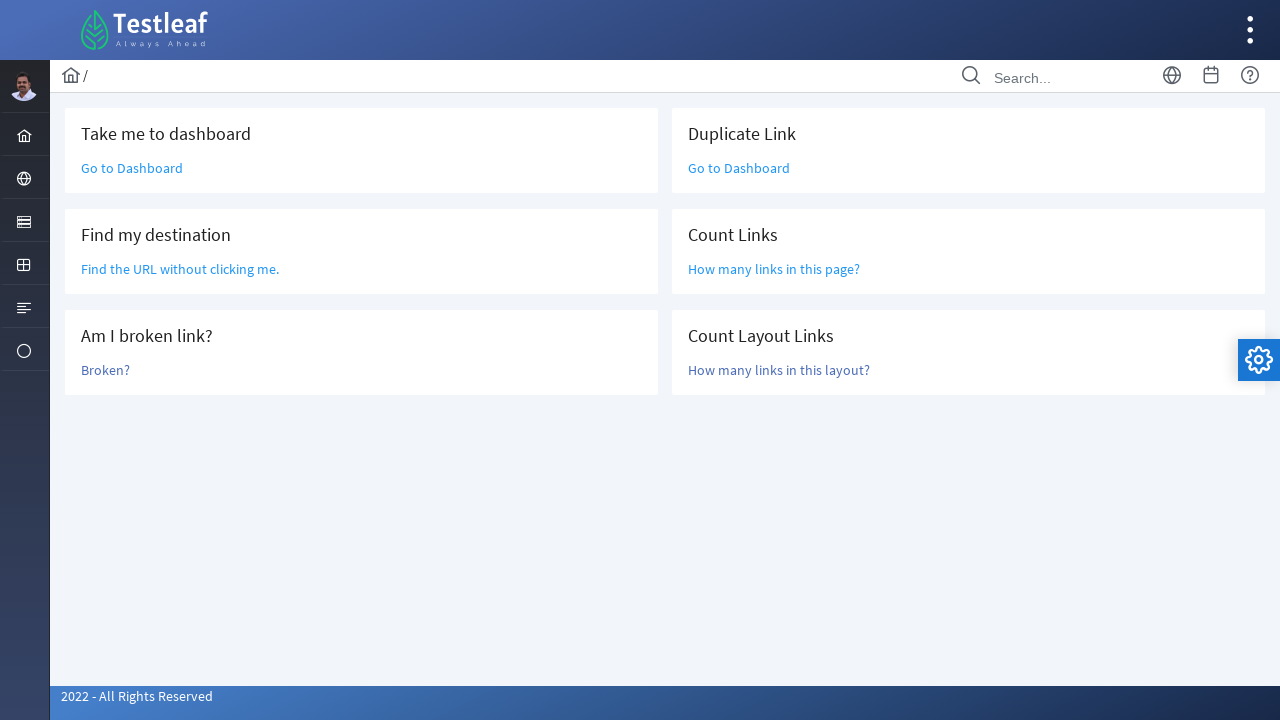

Navigated to Selenium practice page at https://www.leafground.com/link.xhtml
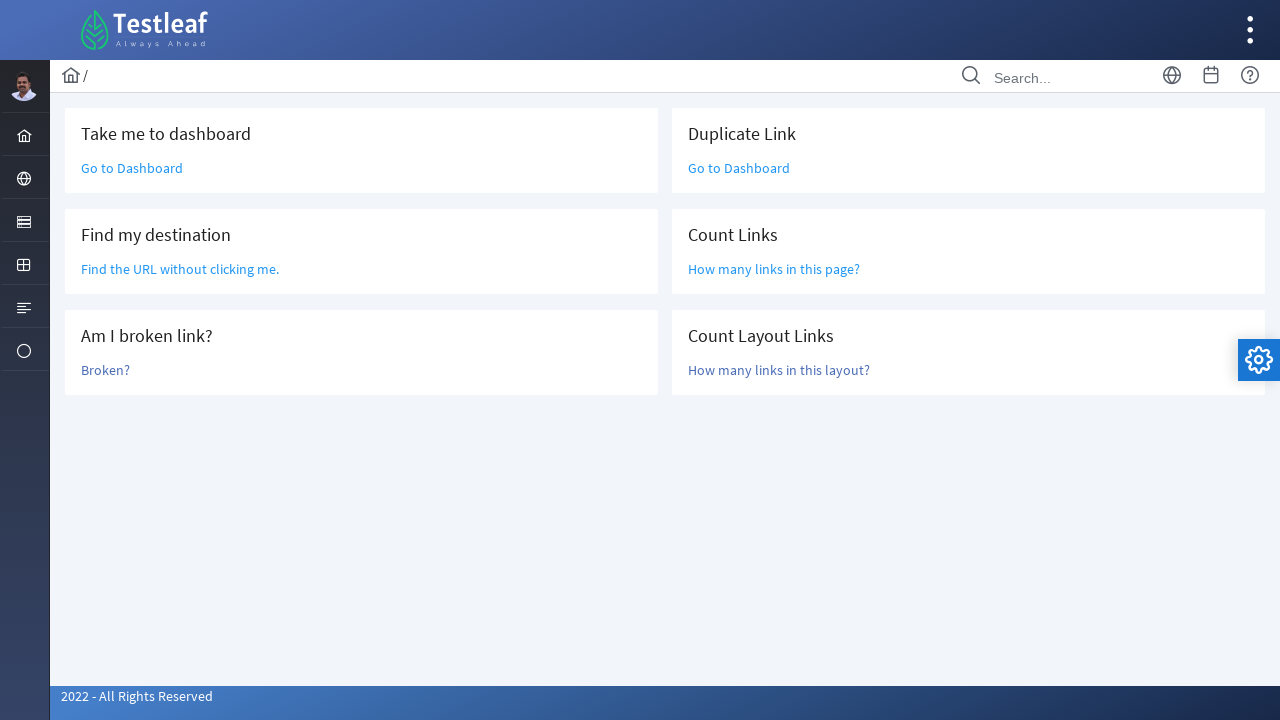

Clicked link with text 'Find the URL without click' using partial text matching at (180, 269) on a:has-text('Find the URL without click')
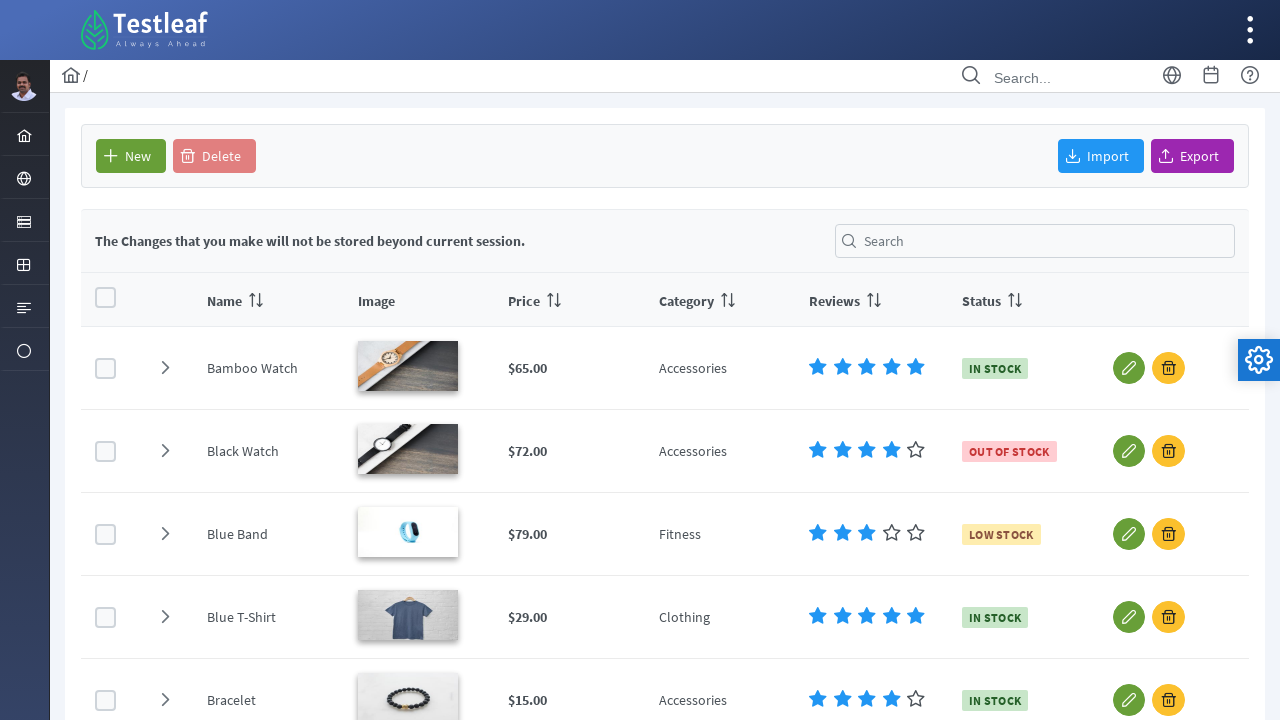

Waited for page to load and network to become idle
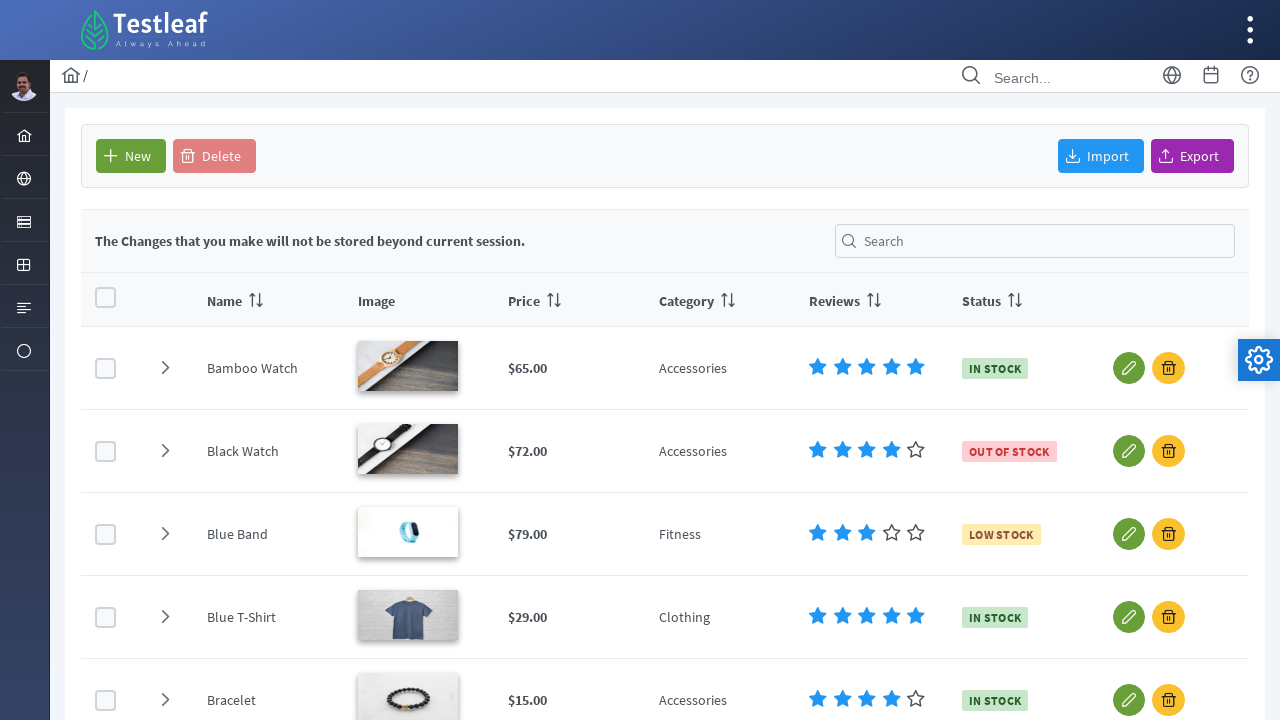

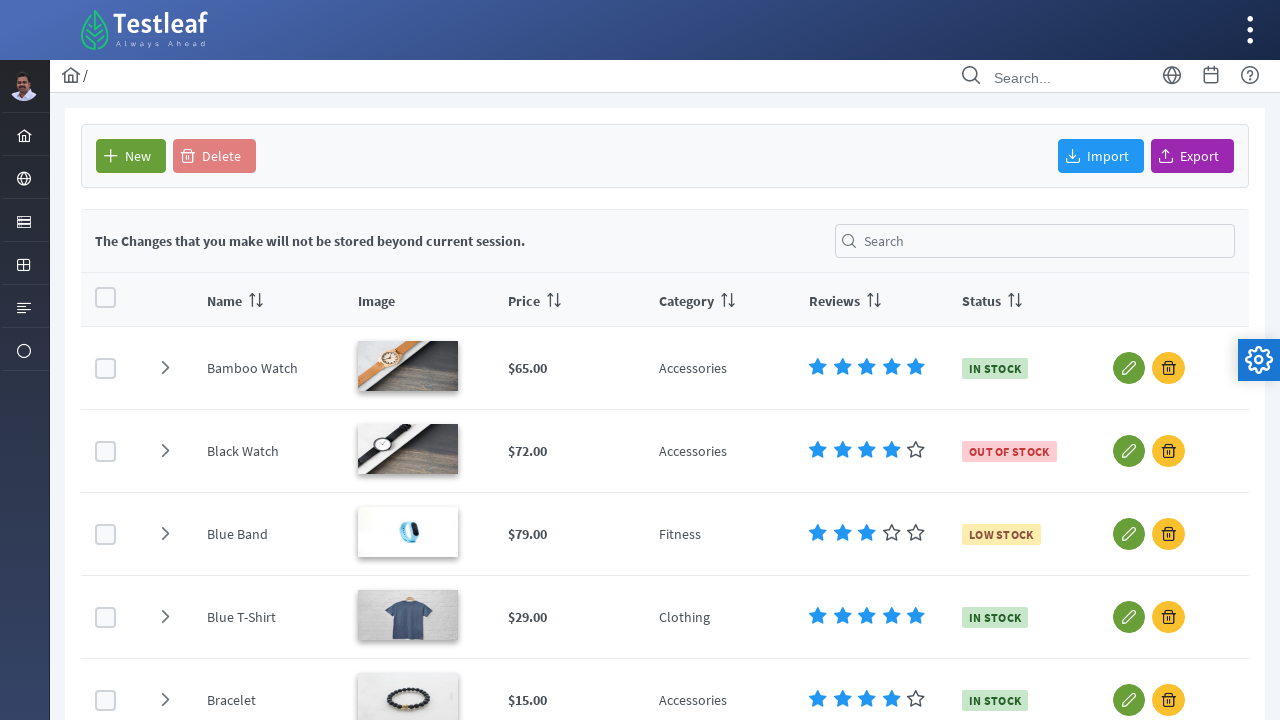